Tests that clicking email field and then clicking away shows required field error message

Starting URL: https://vue-demo.daniel-avellaneda.com/

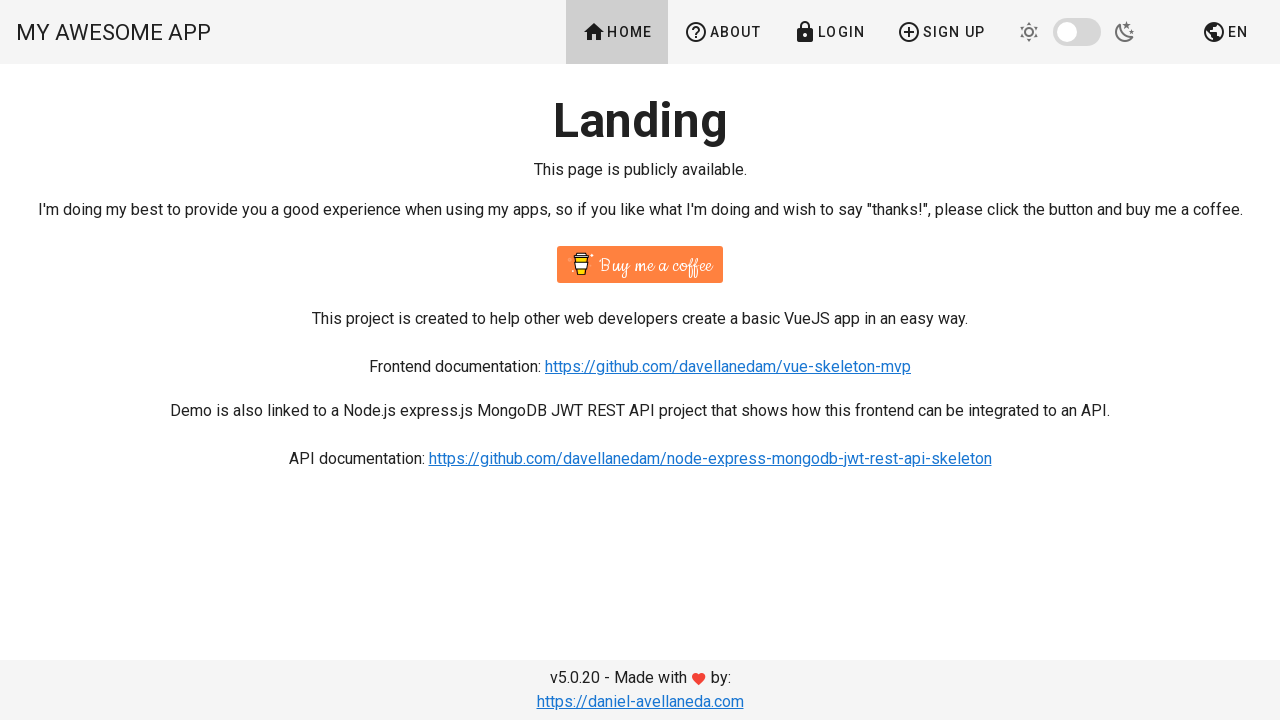

Clicked signup link to navigate to signup page at (941, 32) on a[href='/signup']
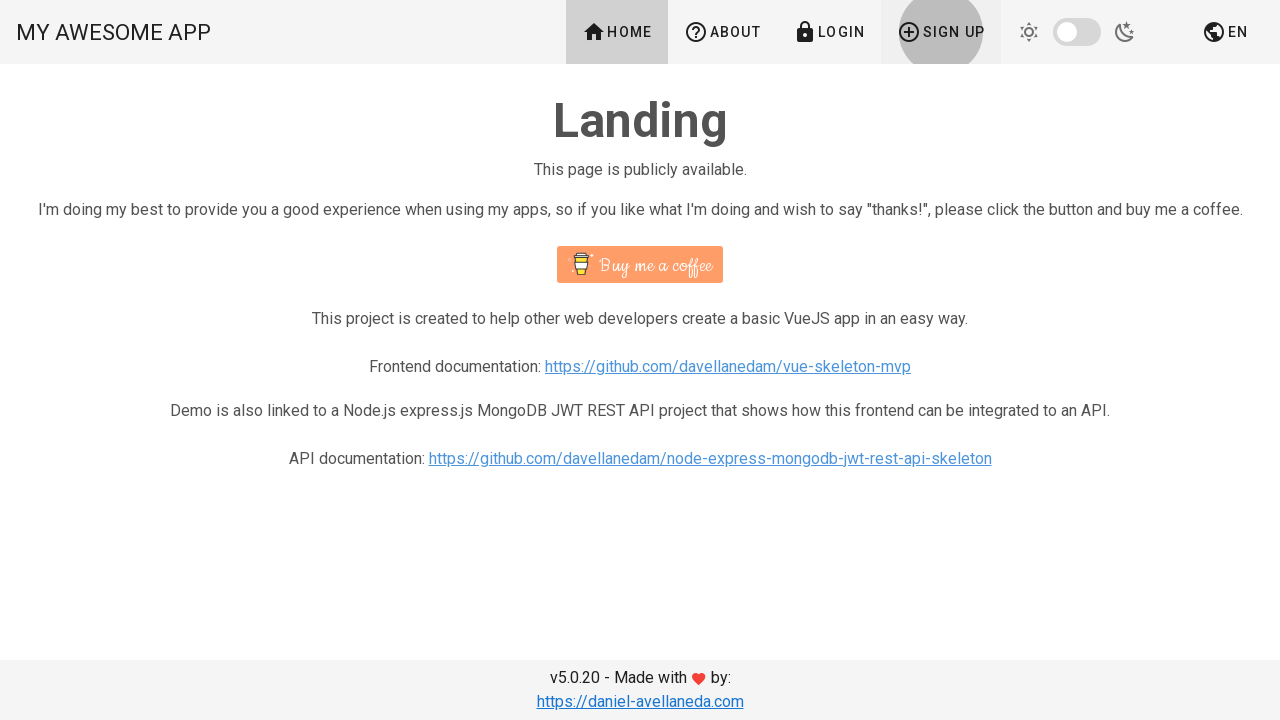

Signup page loaded and email field is visible
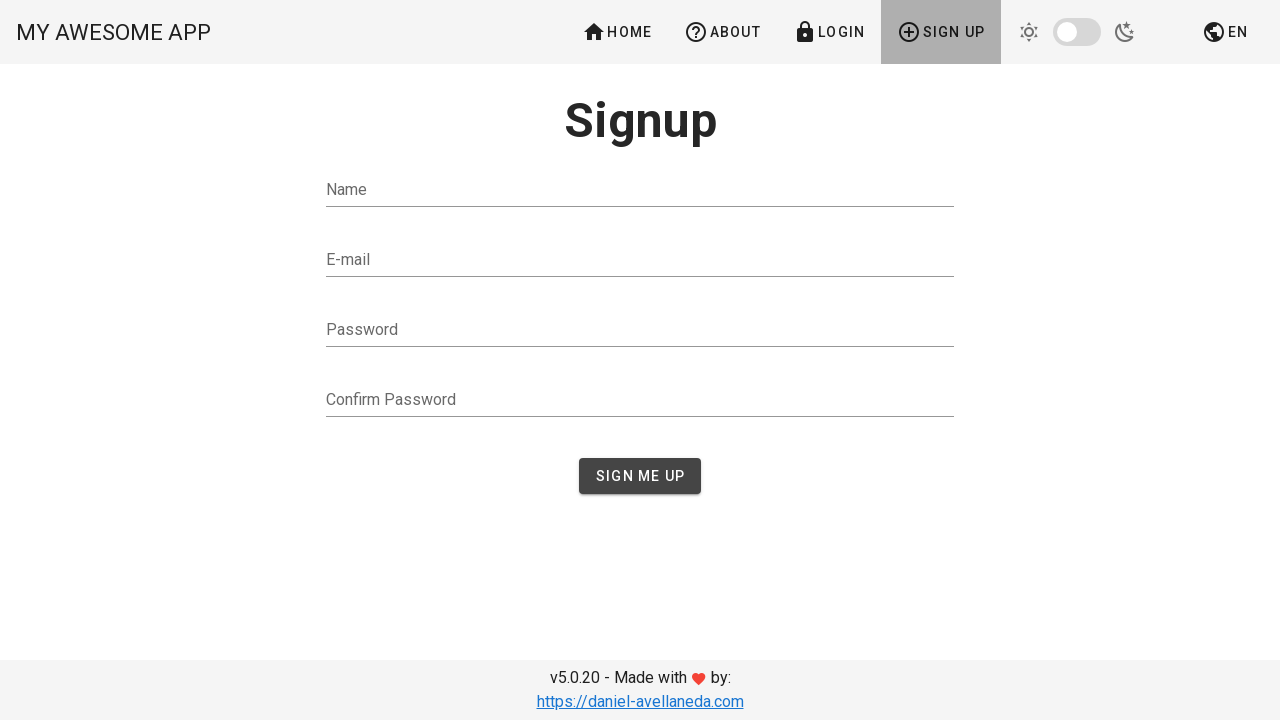

Clicked on email input field to focus it at (640, 260) on #email
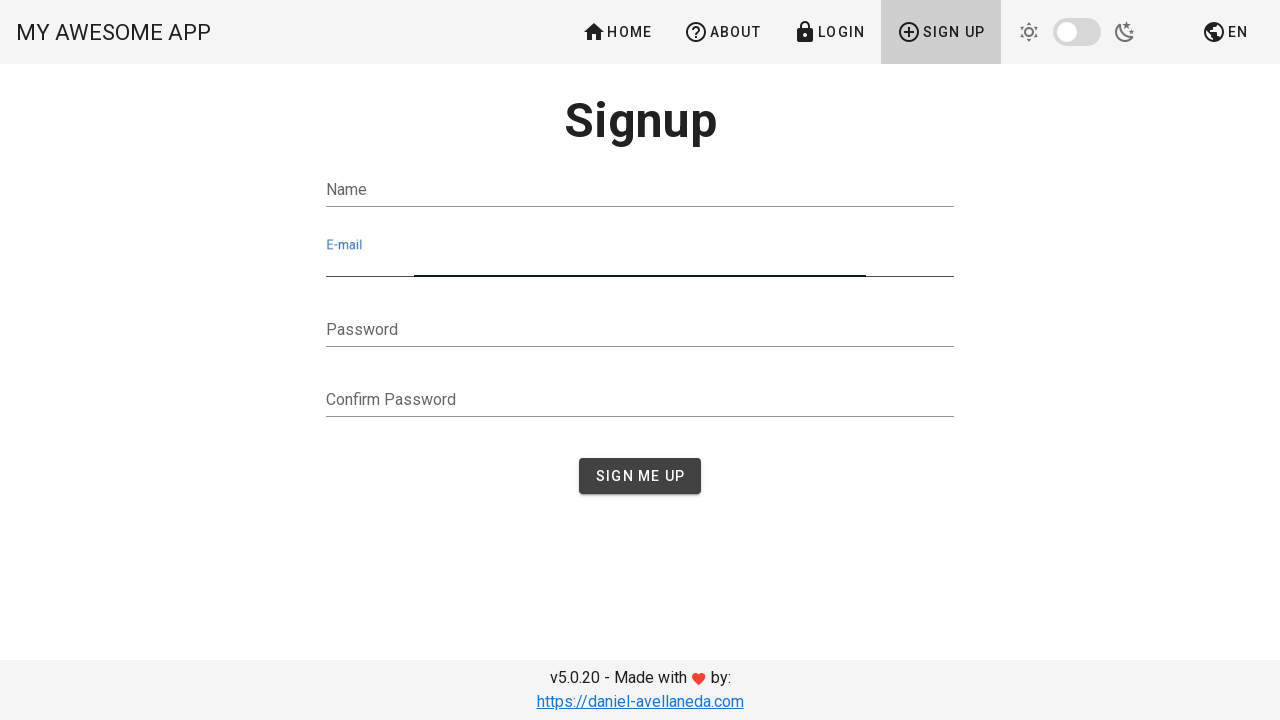

Clicked on name input field to blur the email field at (640, 190) on #name
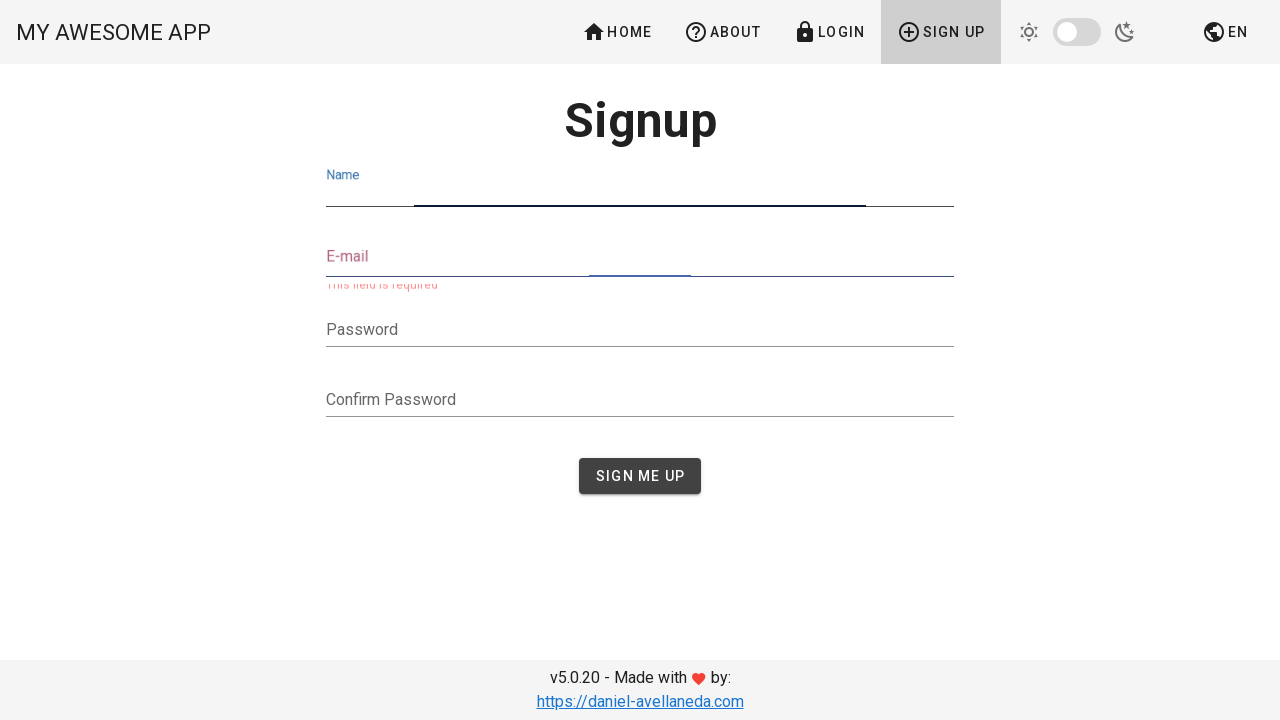

Required field error message appeared for empty email field
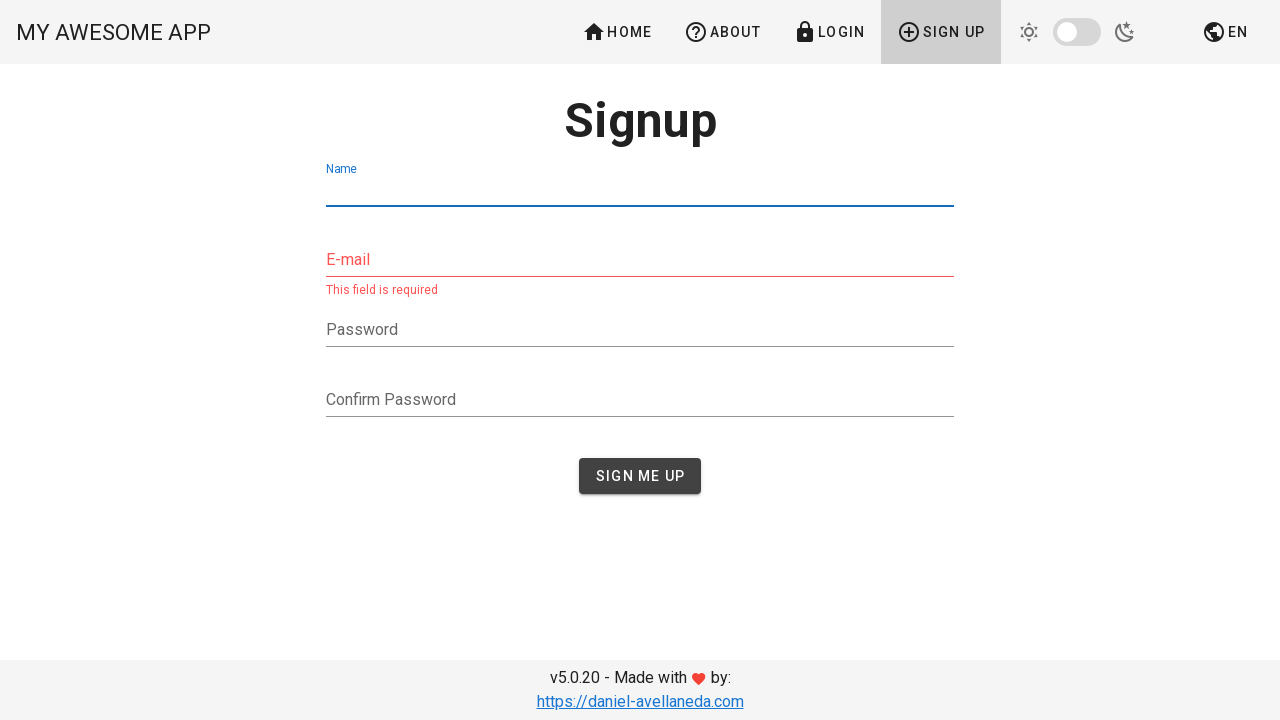

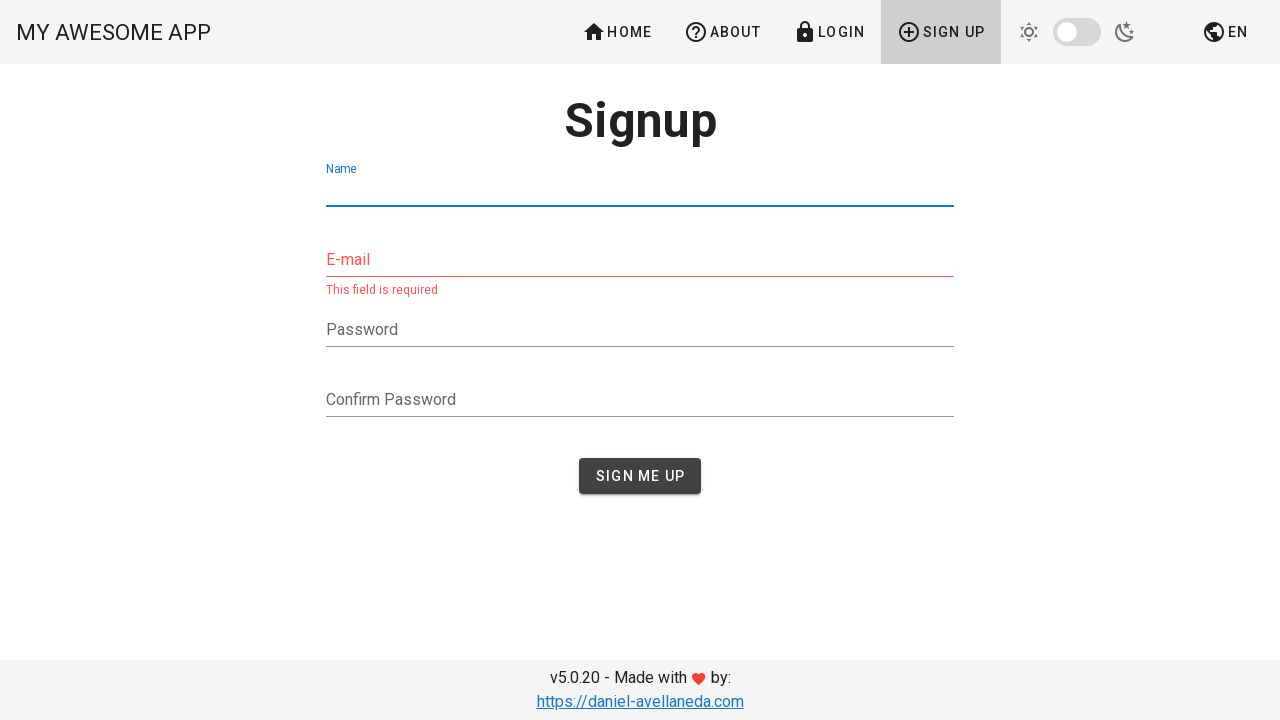